Tests JavaScript alert and confirm dialog handling by entering a name, triggering an alert, accepting it, then triggering a confirm dialog and dismissing it.

Starting URL: https://rahulshettyacademy.com/AutomationPractice/

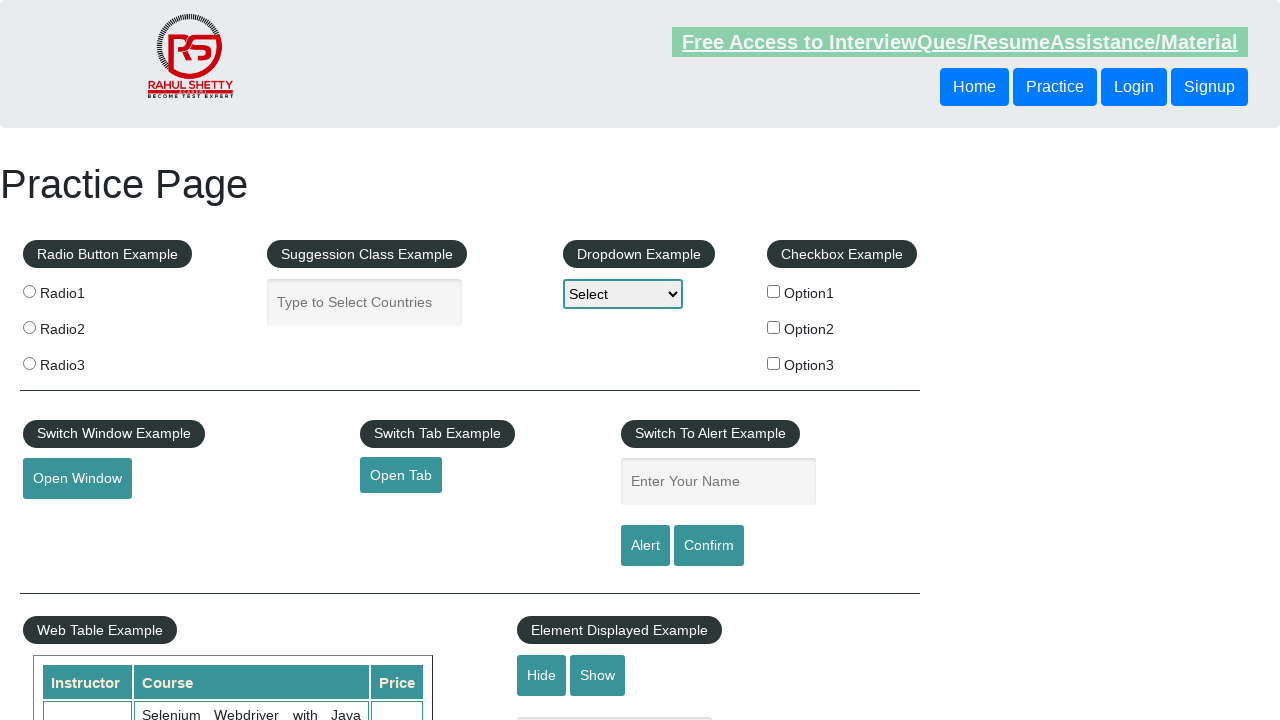

Filled name field with 'Nikhil' on #name
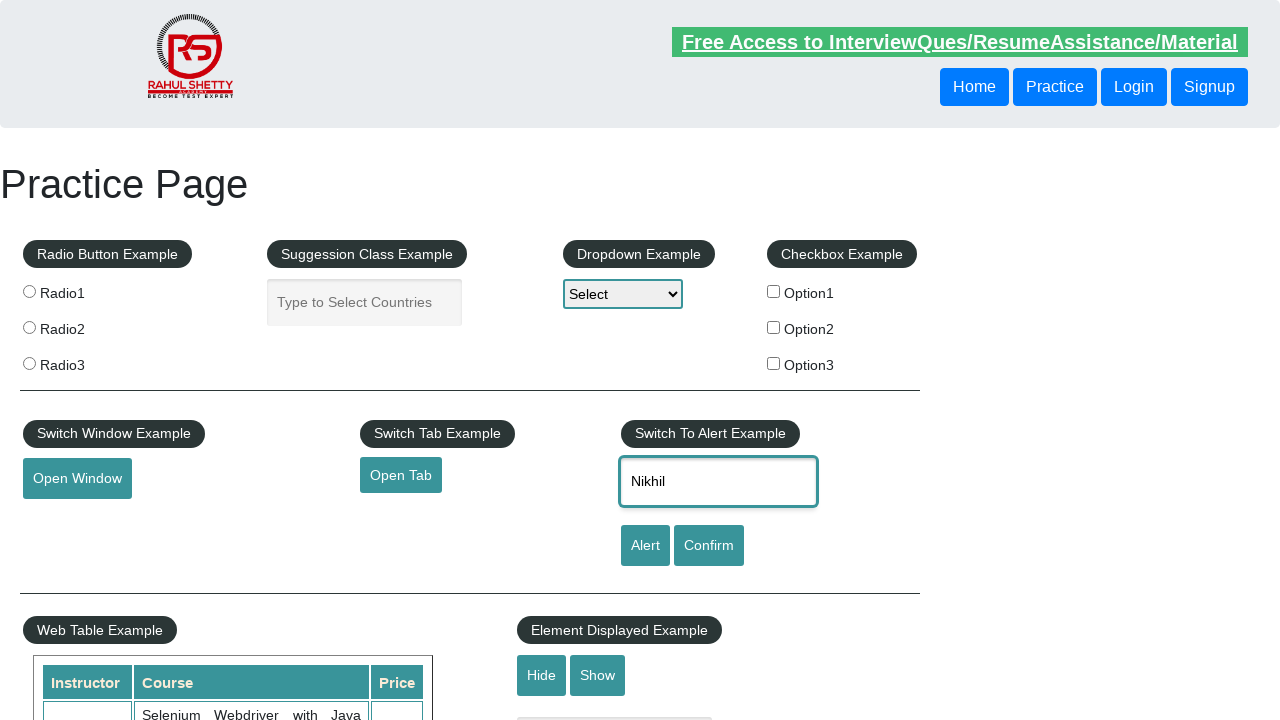

Clicked alert button to trigger alert dialog at (645, 546) on #alertbtn
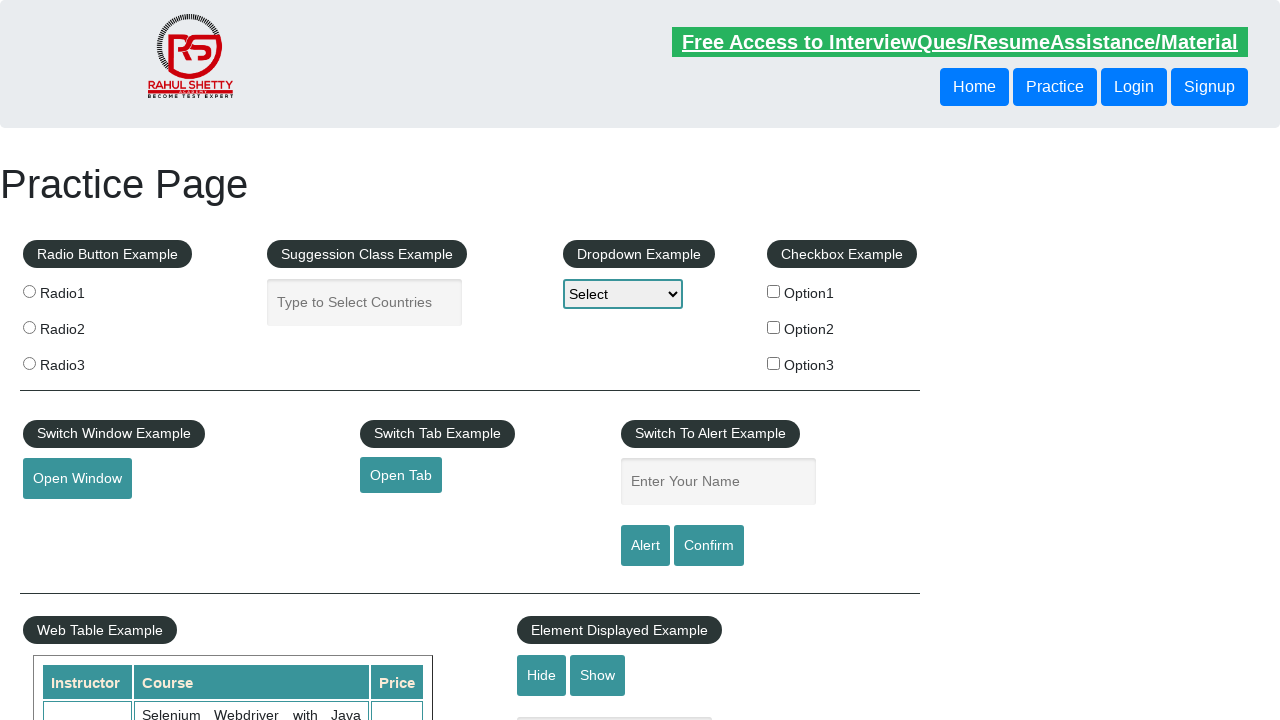

Alert dialog accepted
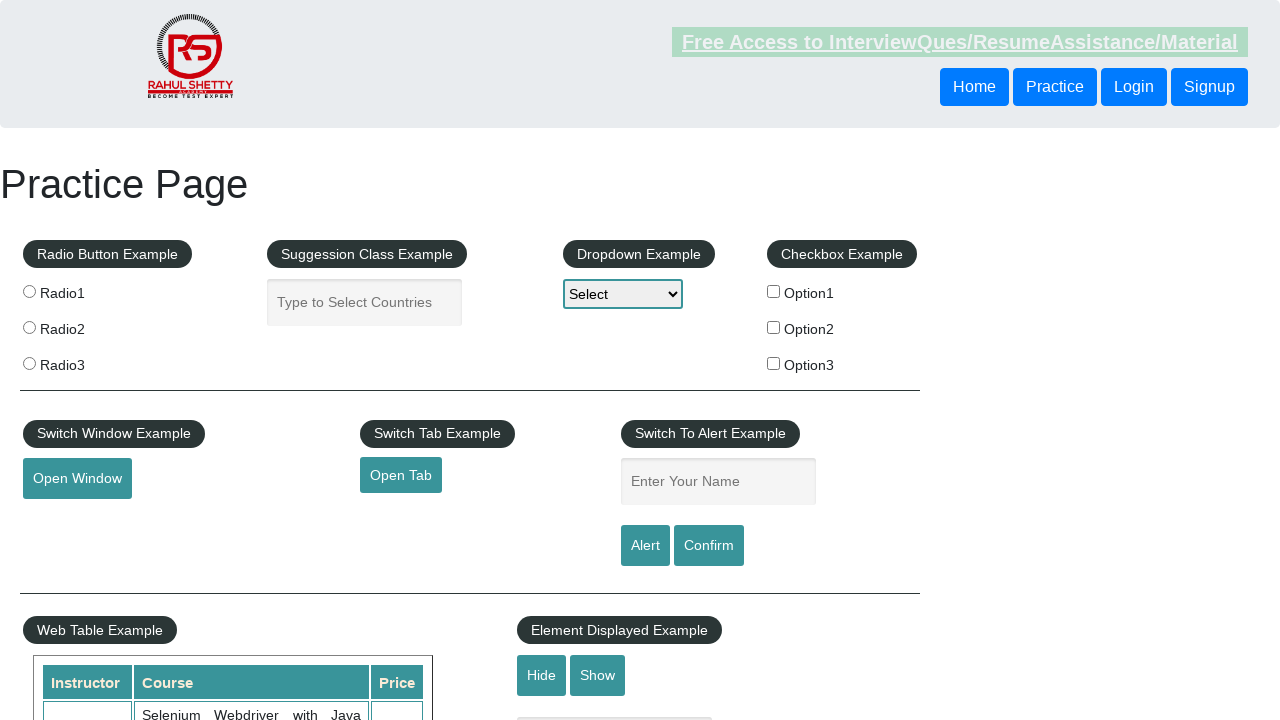

Set up dialog handler to dismiss confirm dialog
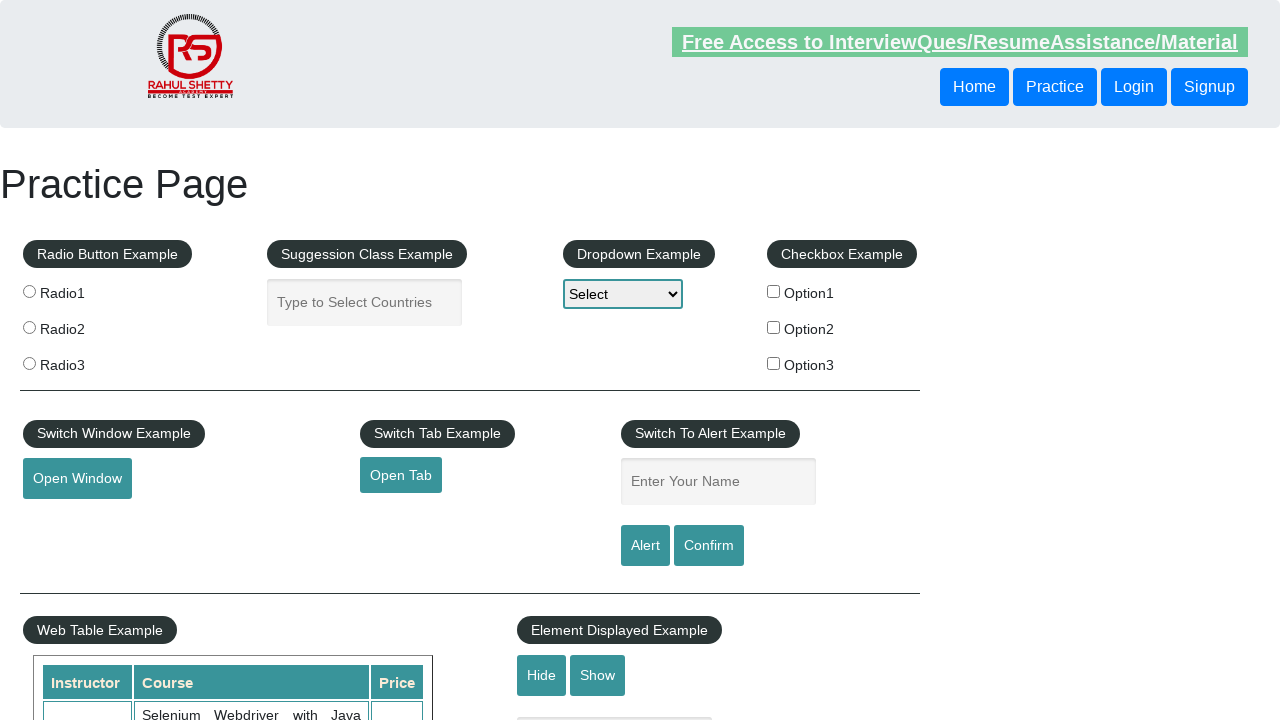

Clicked confirm button to trigger confirm dialog at (709, 546) on #confirmbtn
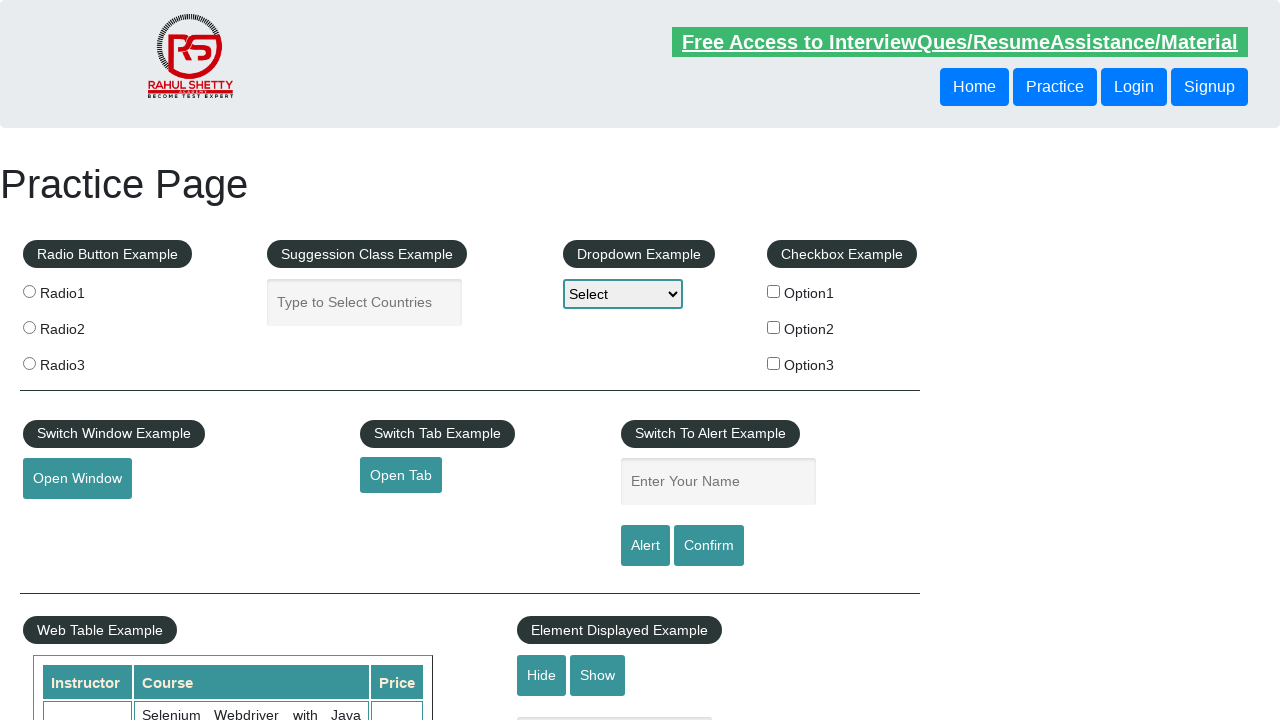

Waited for dialog handling to complete
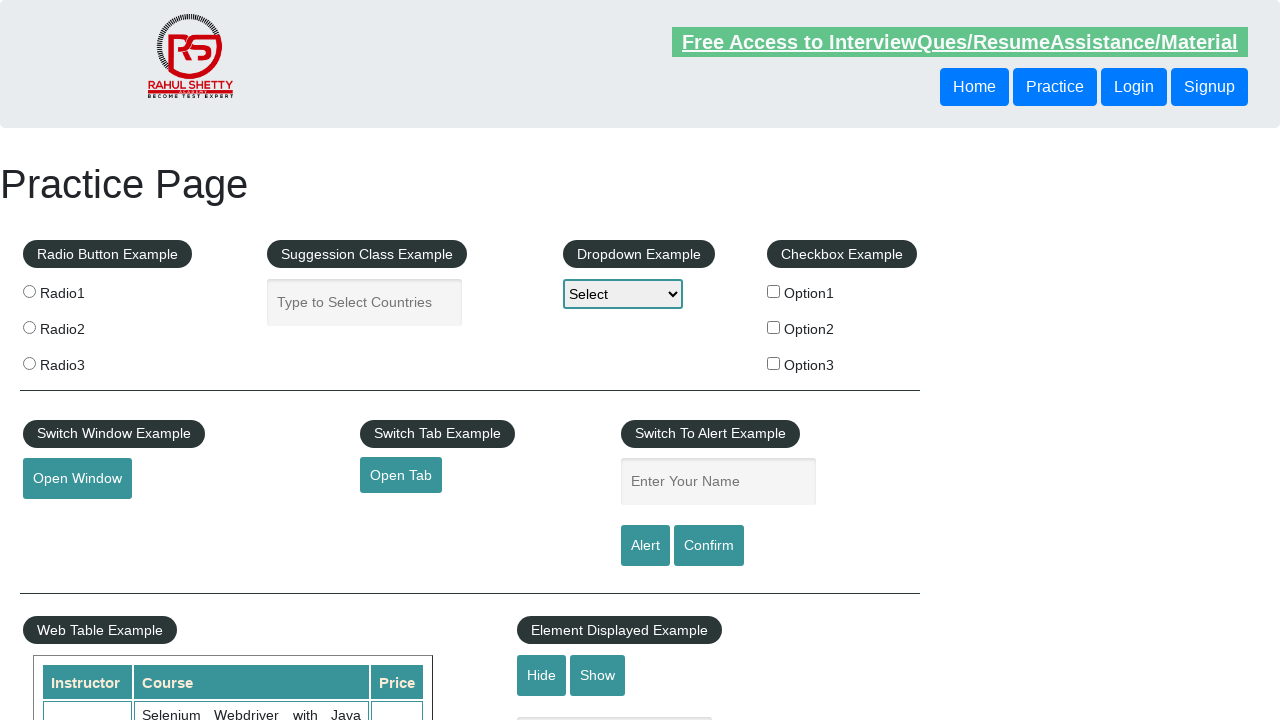

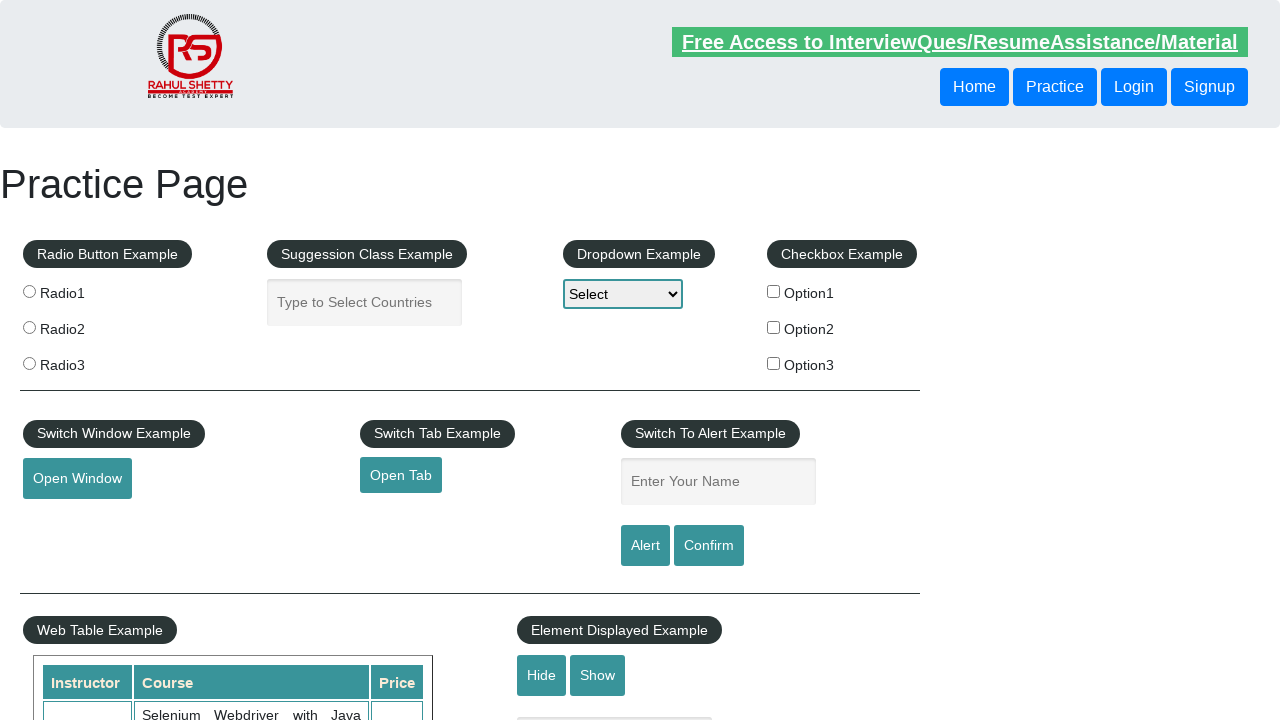